Tests that edits are cancelled when pressing Escape key

Starting URL: https://demo.playwright.dev/todomvc

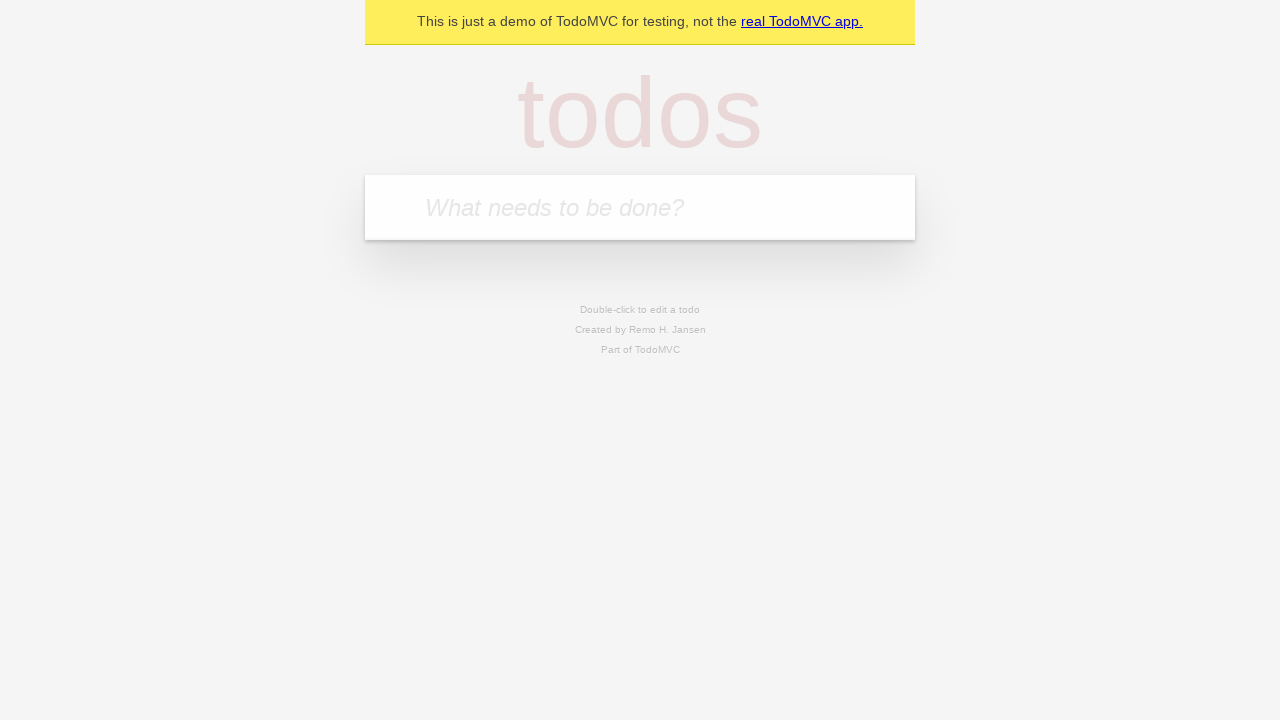

Filled input field with first todo 'buy some cheese' on internal:attr=[placeholder="What needs to be done?"i]
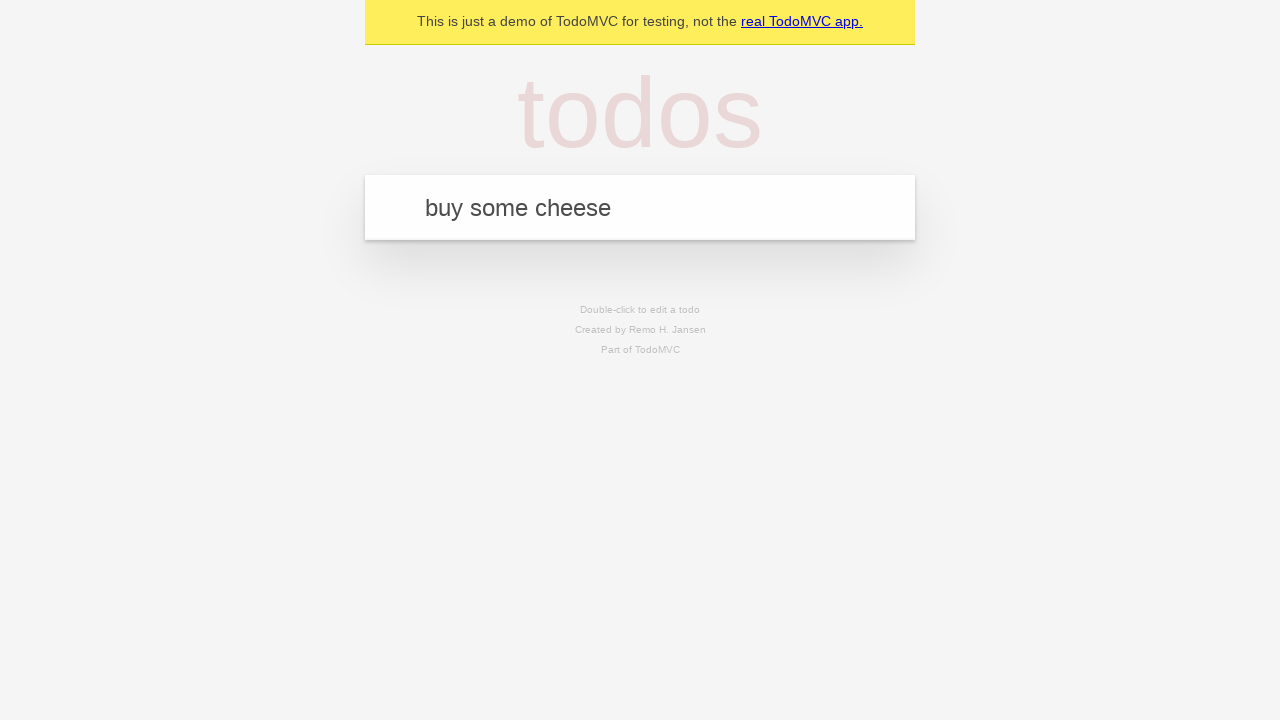

Pressed Enter to create first todo on internal:attr=[placeholder="What needs to be done?"i]
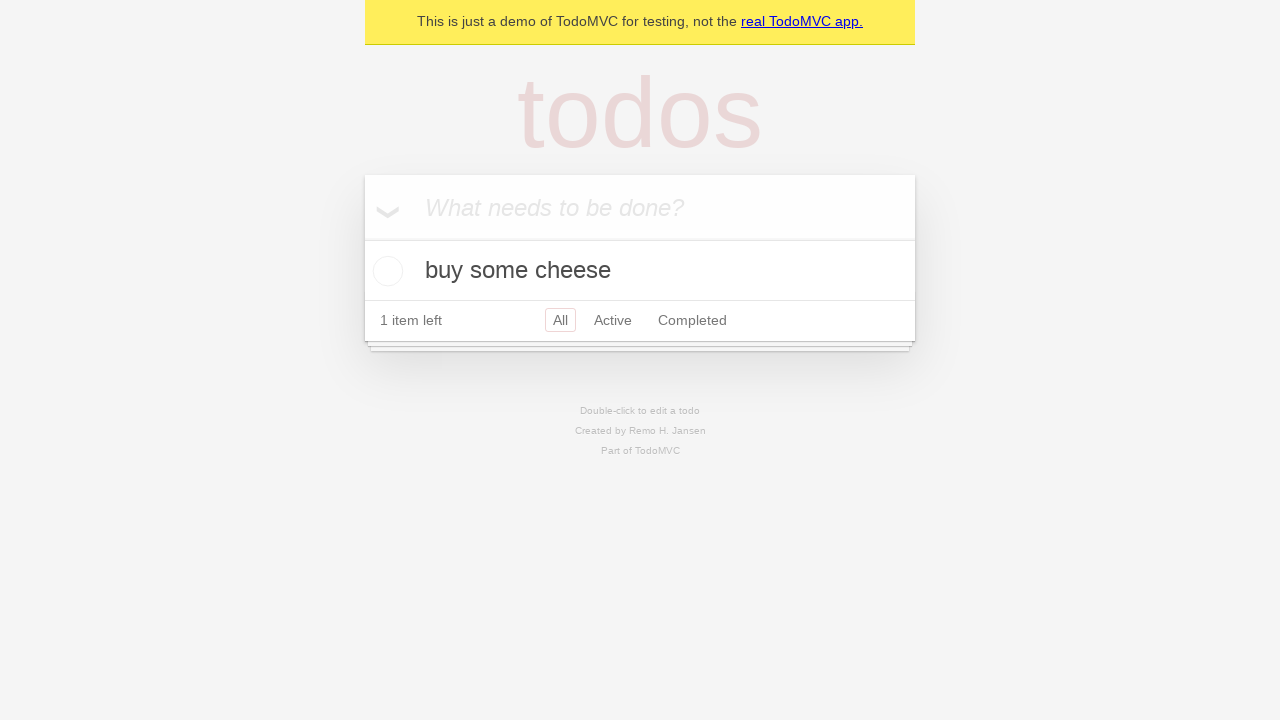

Filled input field with second todo 'feed the cat' on internal:attr=[placeholder="What needs to be done?"i]
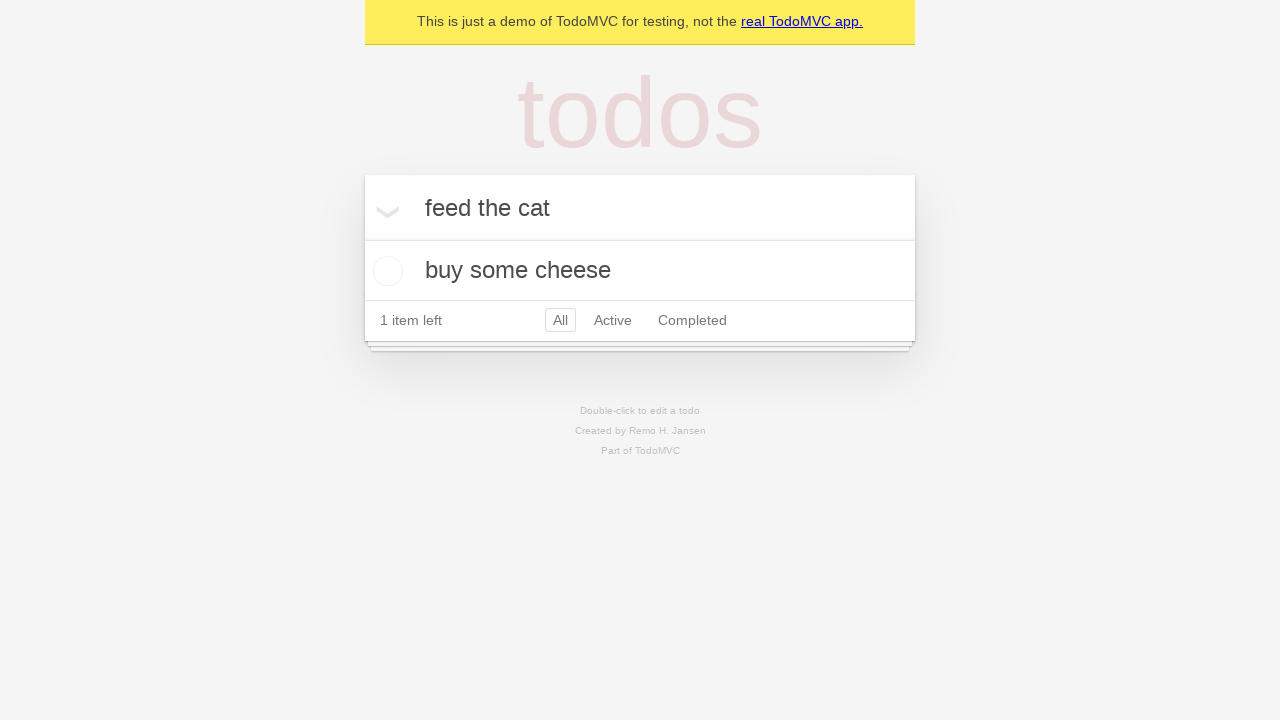

Pressed Enter to create second todo on internal:attr=[placeholder="What needs to be done?"i]
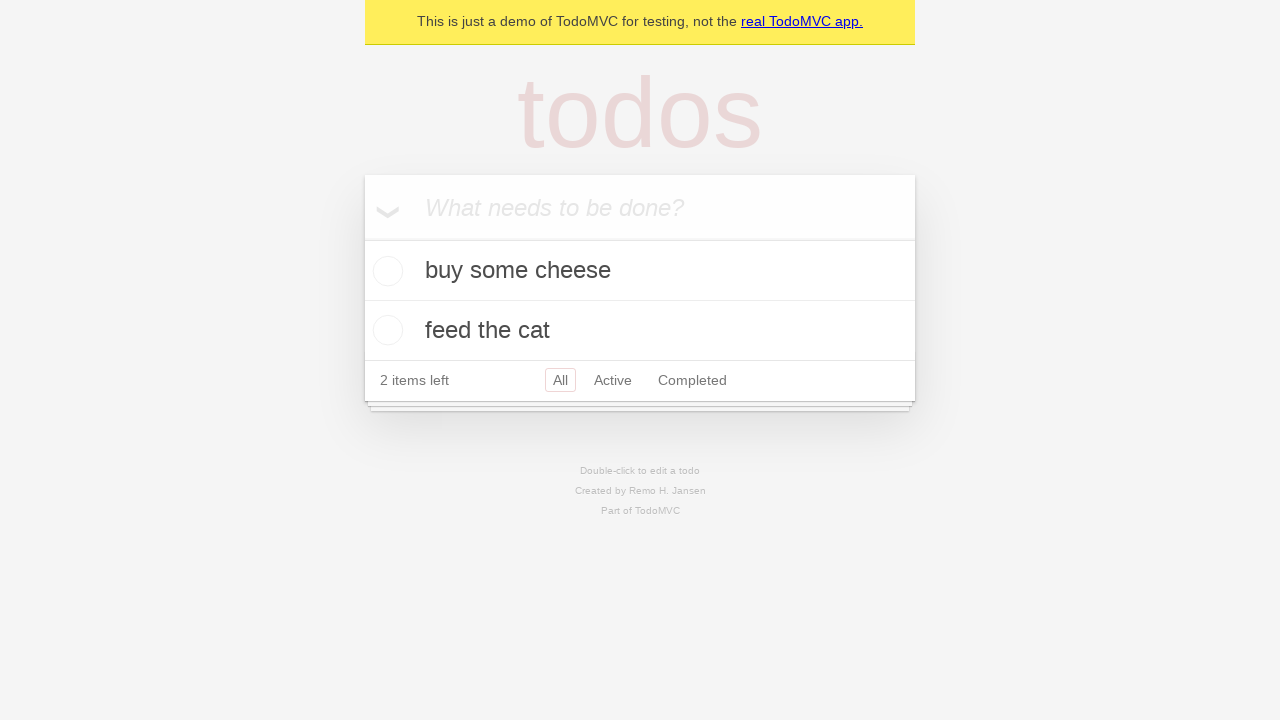

Filled input field with third todo 'book a doctors appointment' on internal:attr=[placeholder="What needs to be done?"i]
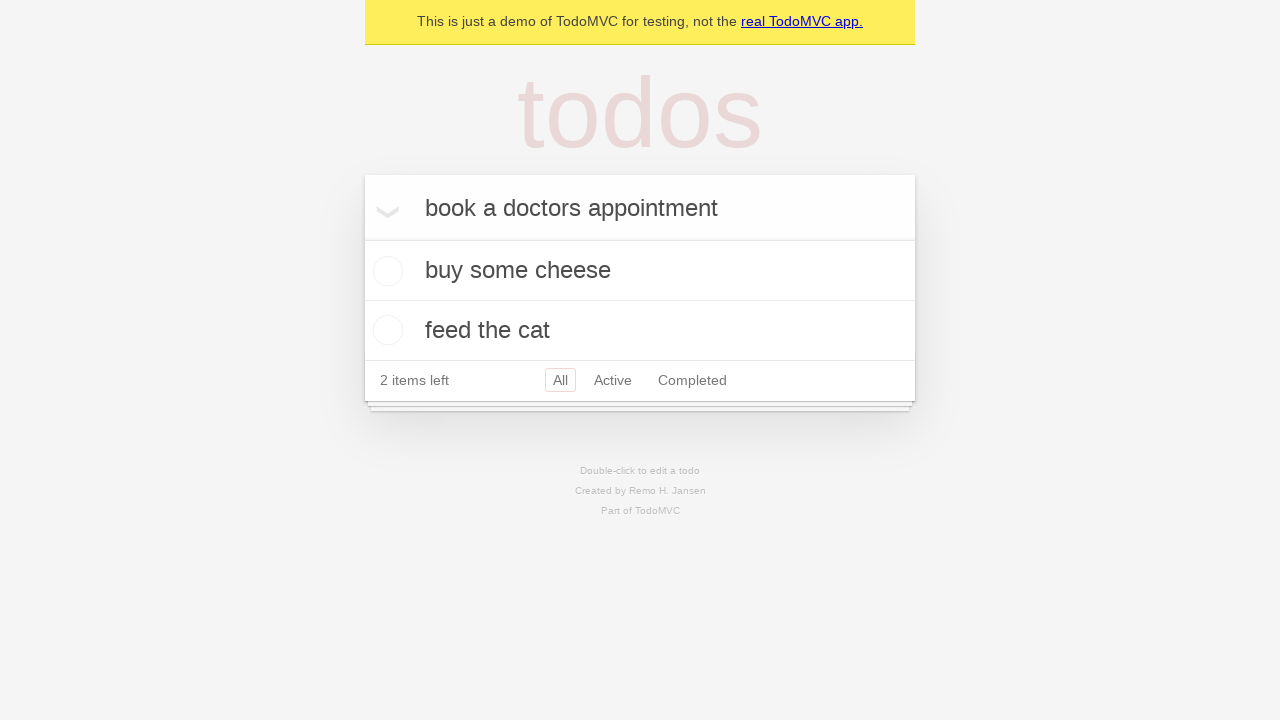

Pressed Enter to create third todo on internal:attr=[placeholder="What needs to be done?"i]
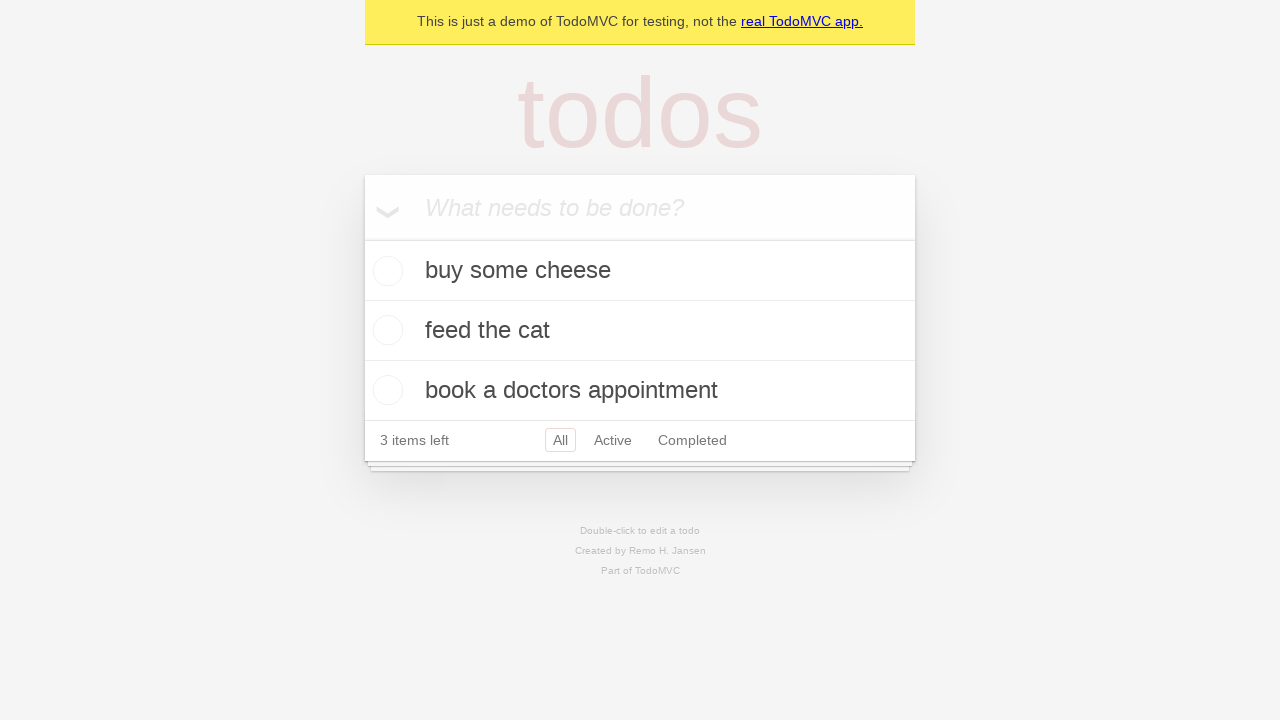

Double-clicked second todo to enter edit mode at (640, 331) on [data-testid='todo-item'] >> nth=1
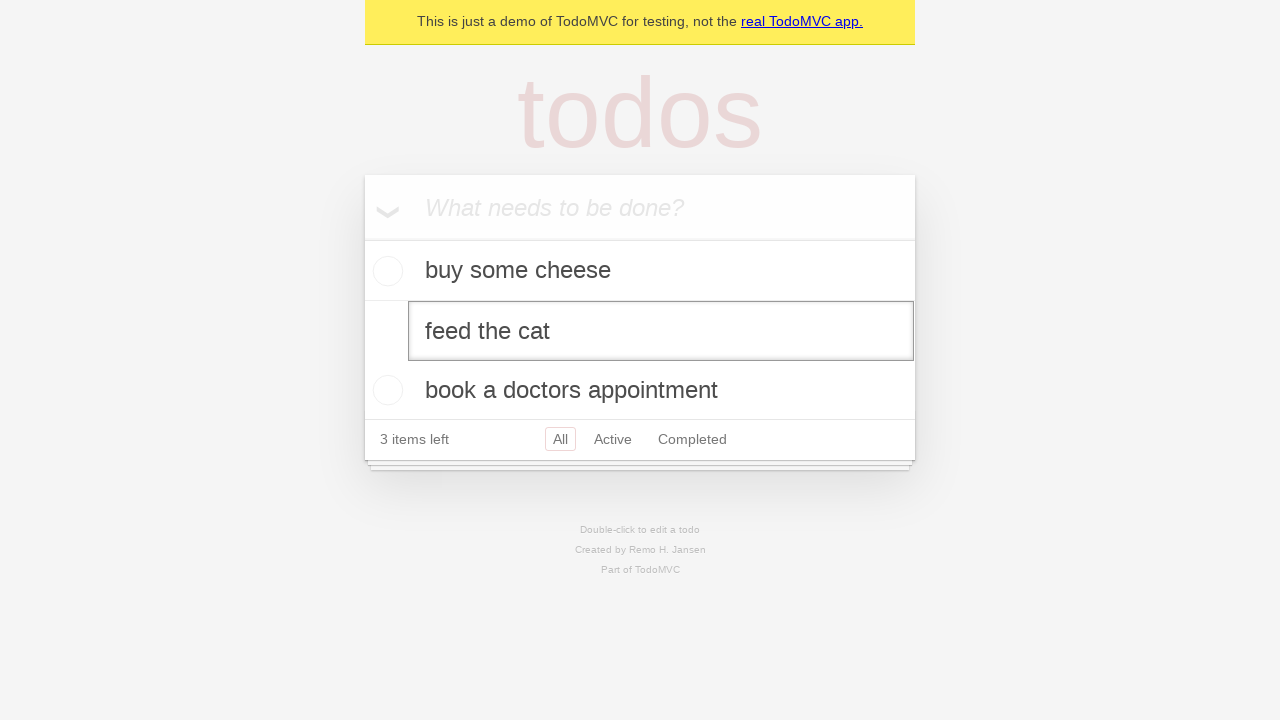

Filled edit field with new text 'buy some sausages' on [data-testid='todo-item'] >> nth=1 >> internal:role=textbox[name="Edit"i]
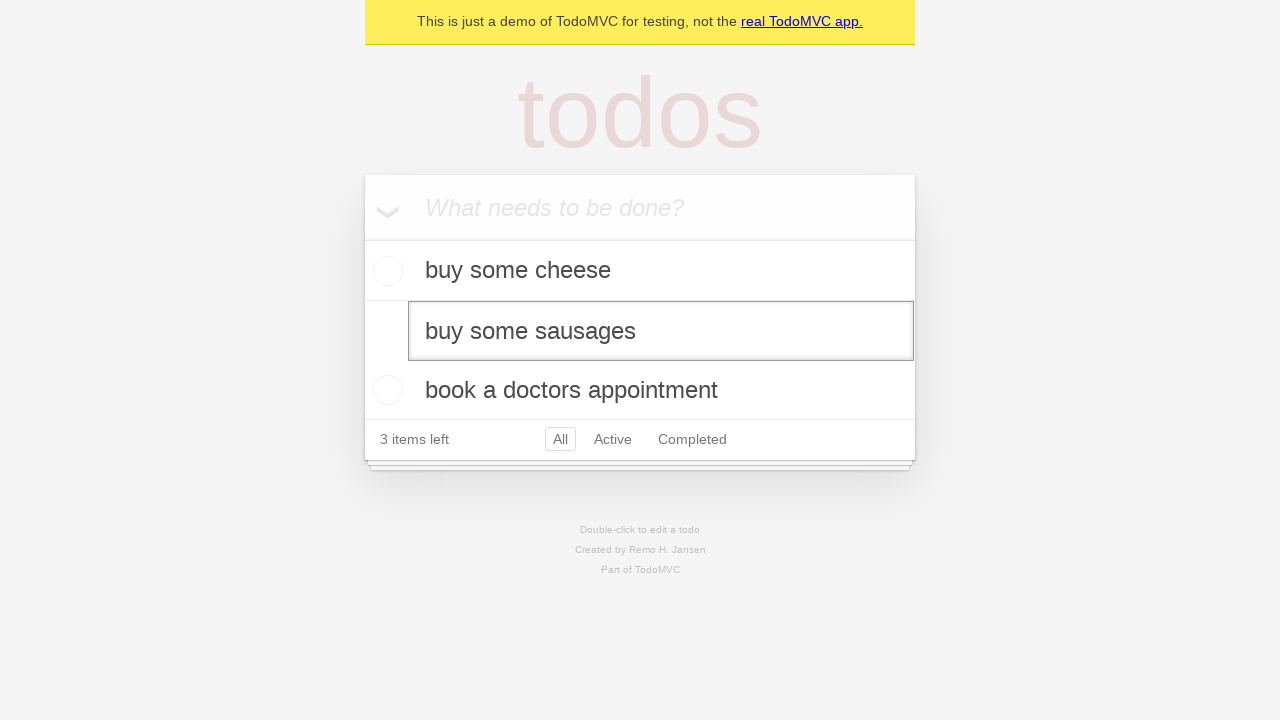

Pressed Escape to cancel edits on [data-testid='todo-item'] >> nth=1 >> internal:role=textbox[name="Edit"i]
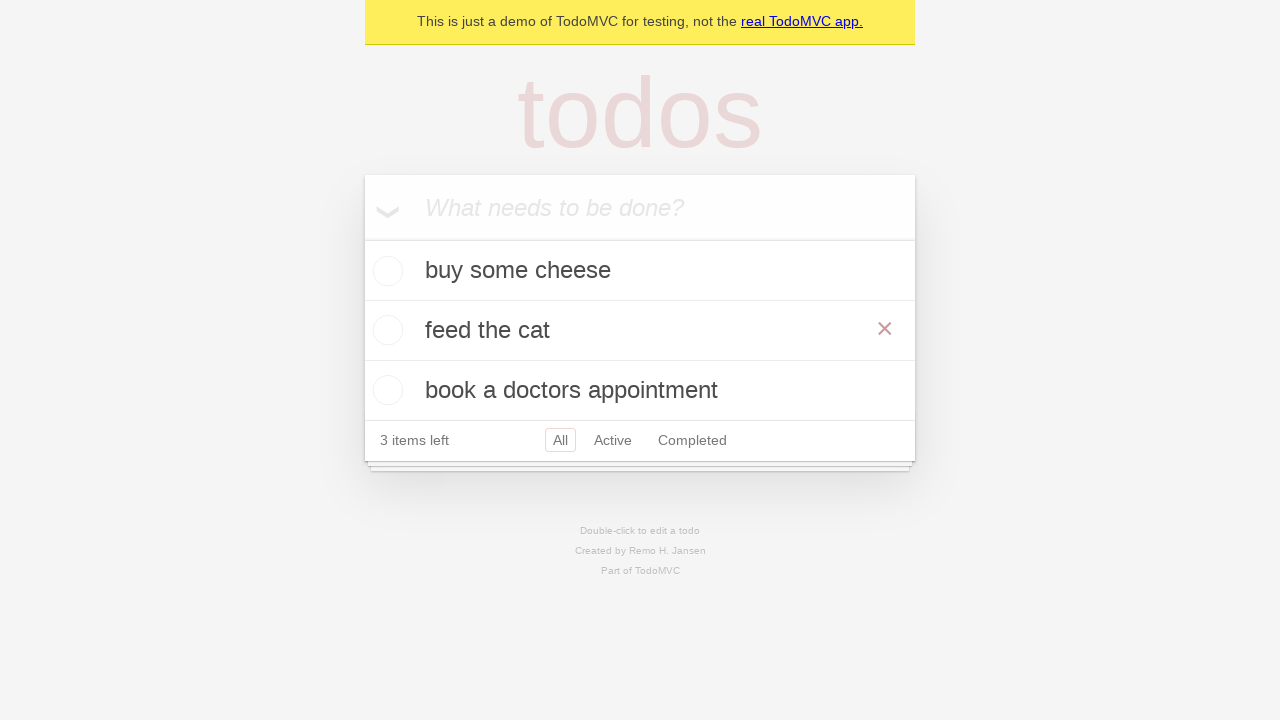

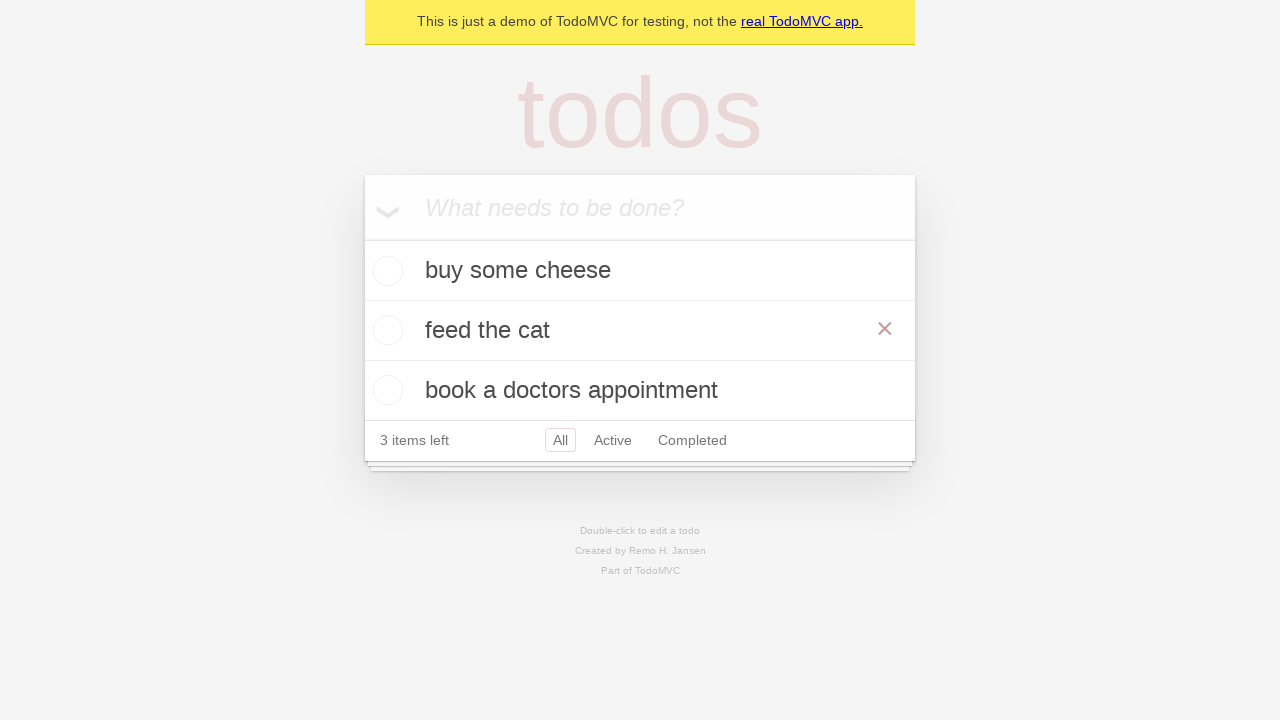